Tests that the browser back button works correctly with routing filters

Starting URL: https://demo.playwright.dev/todomvc

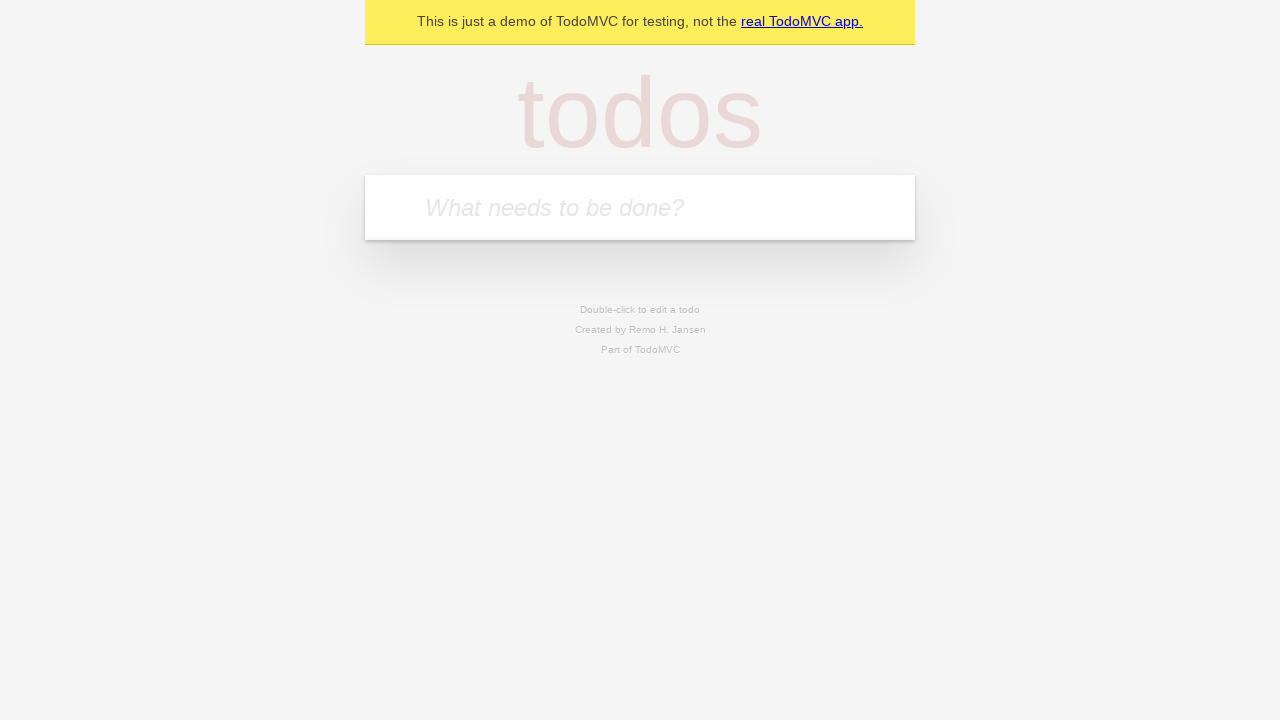

Filled todo input with 'buy some cheese' on internal:attr=[placeholder="What needs to be done?"i]
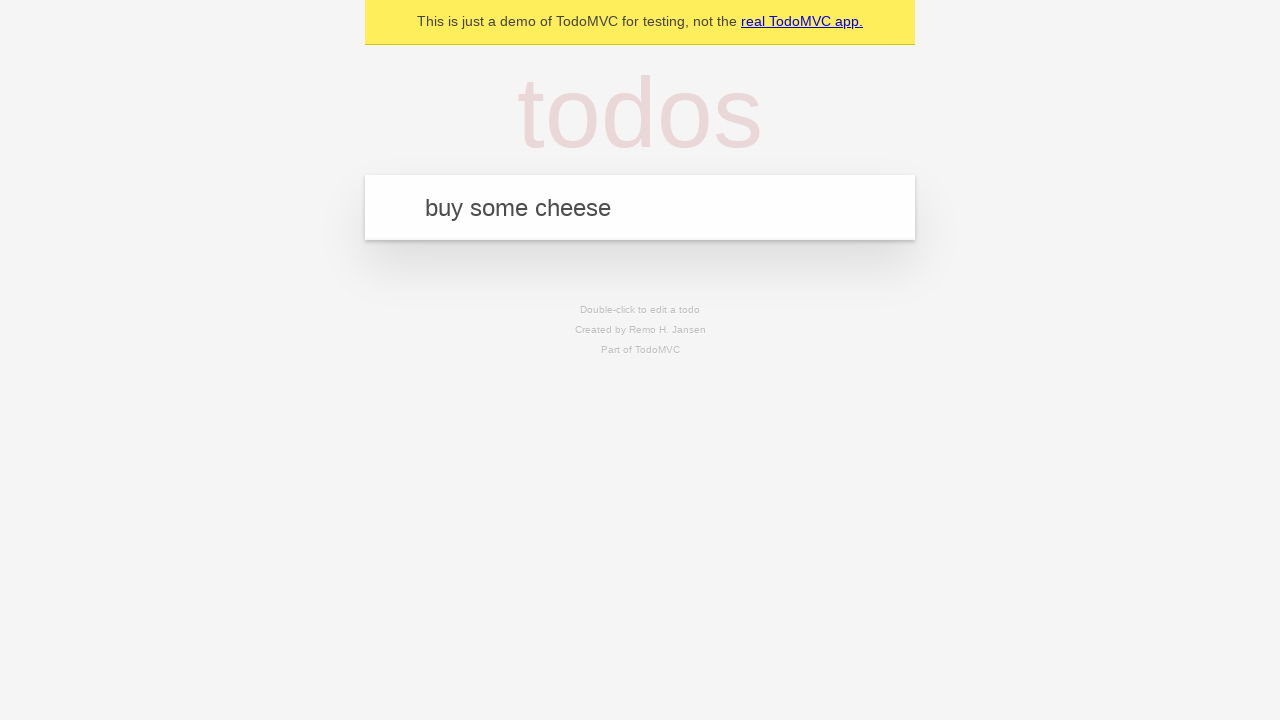

Pressed Enter to add first todo on internal:attr=[placeholder="What needs to be done?"i]
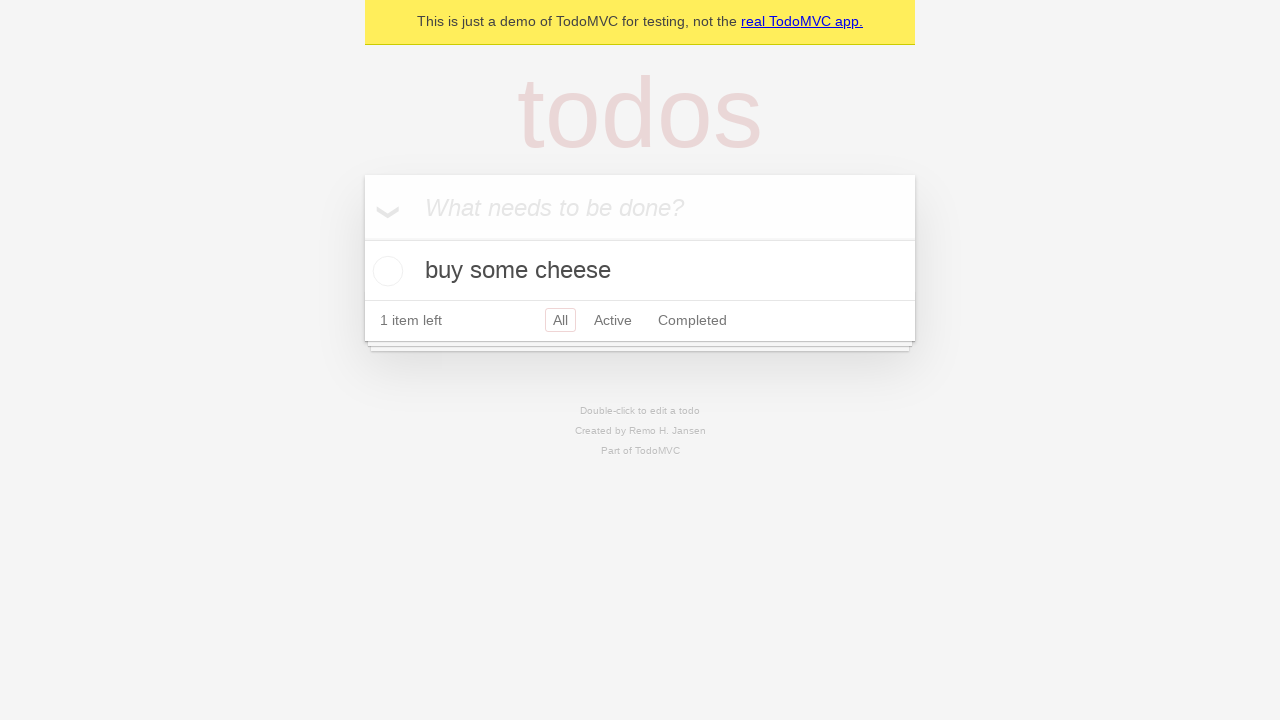

Filled todo input with 'feed the cat' on internal:attr=[placeholder="What needs to be done?"i]
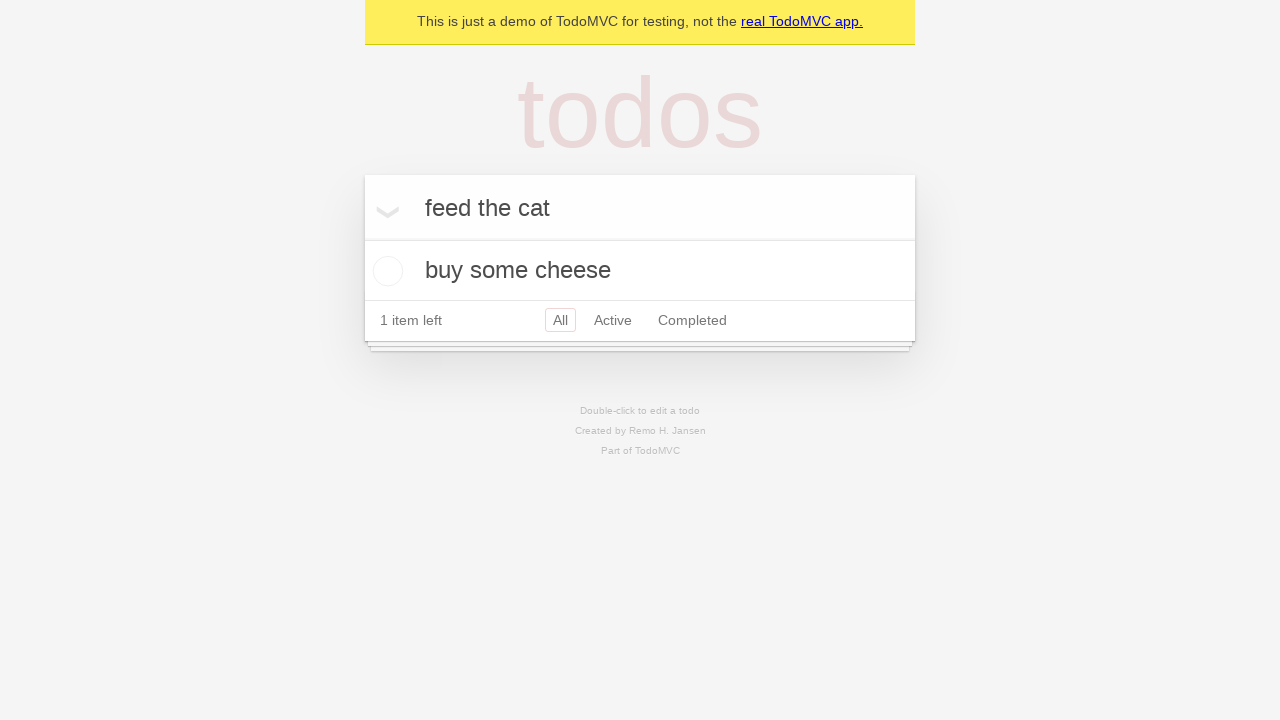

Pressed Enter to add second todo on internal:attr=[placeholder="What needs to be done?"i]
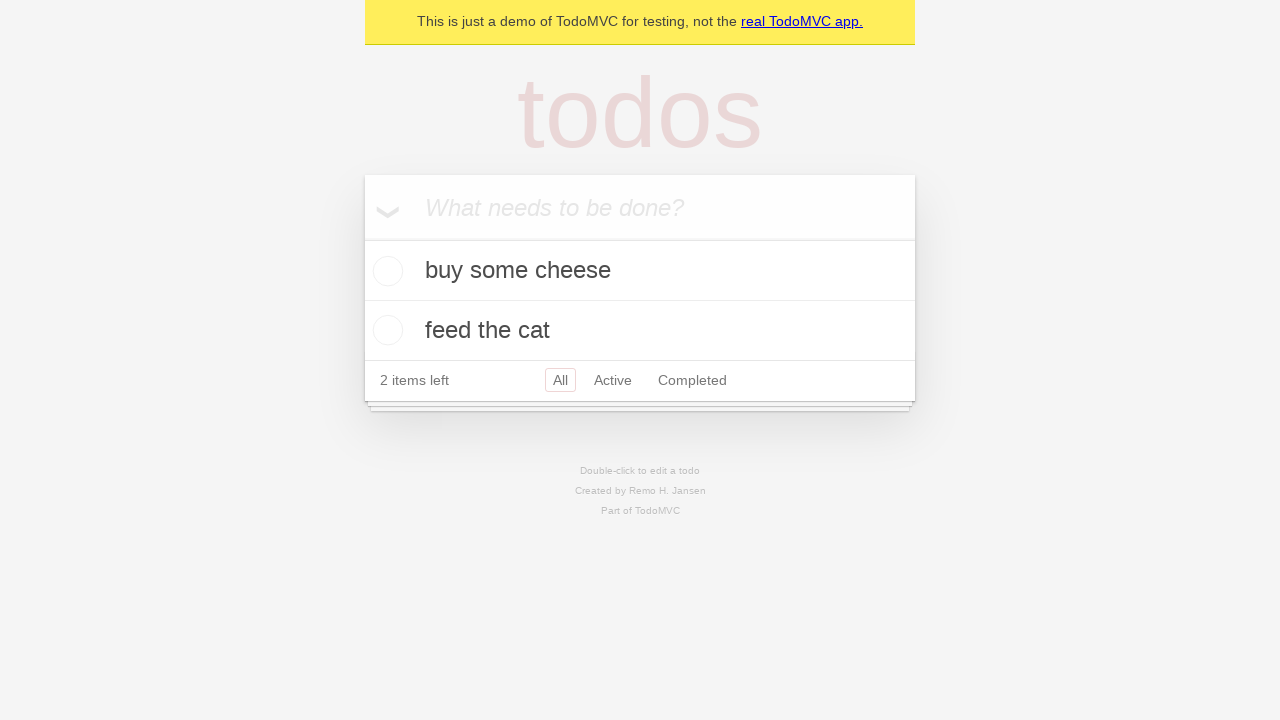

Filled todo input with 'book a doctors appointment' on internal:attr=[placeholder="What needs to be done?"i]
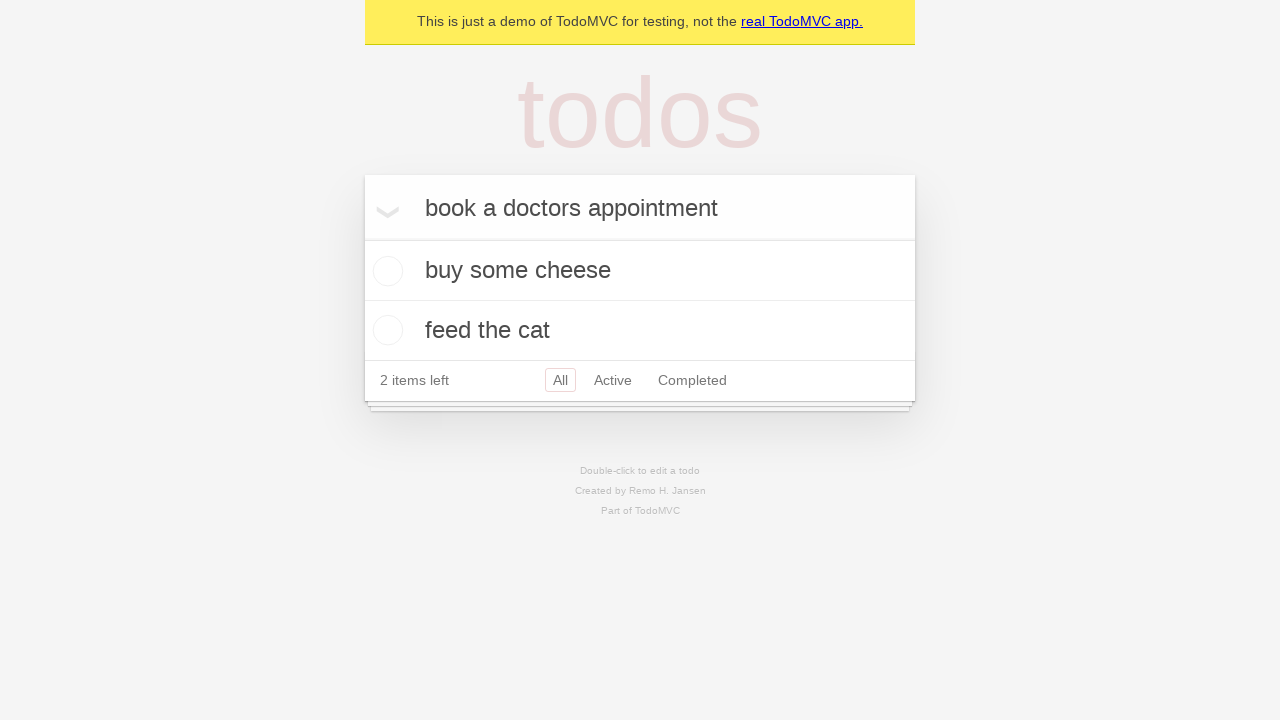

Pressed Enter to add third todo on internal:attr=[placeholder="What needs to be done?"i]
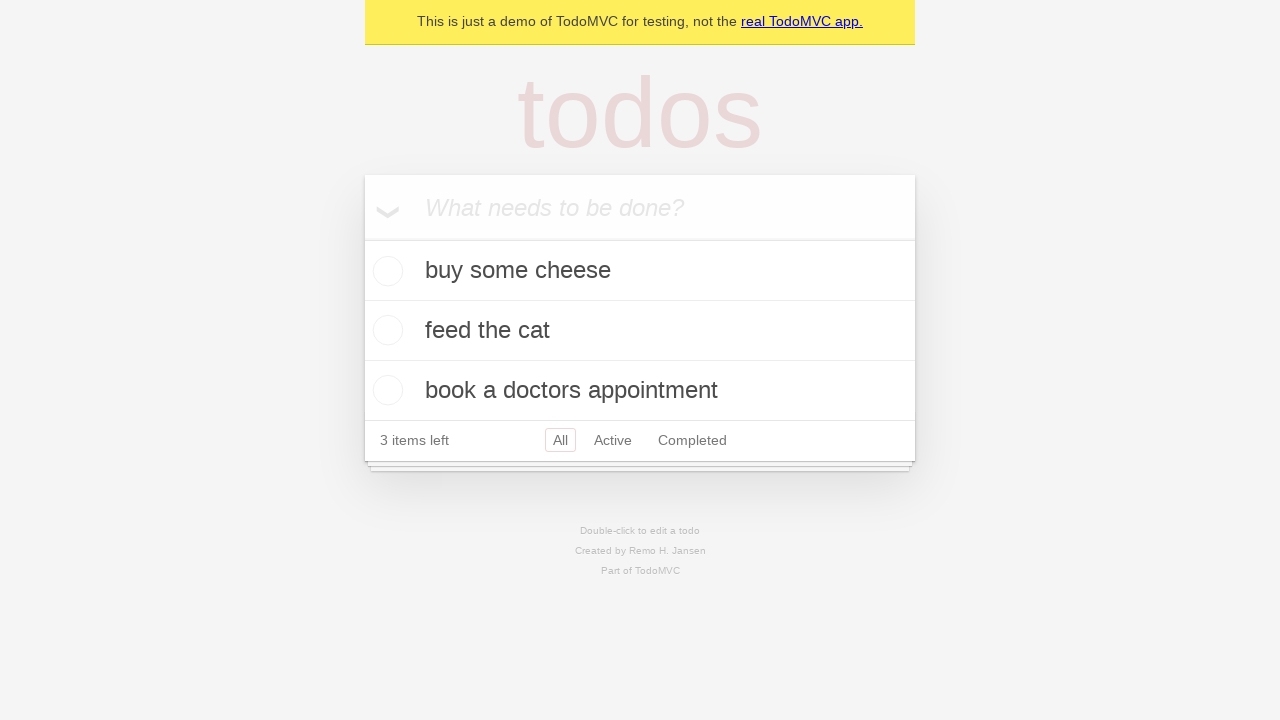

Checked the second todo item at (385, 330) on internal:testid=[data-testid="todo-item"s] >> nth=1 >> internal:role=checkbox
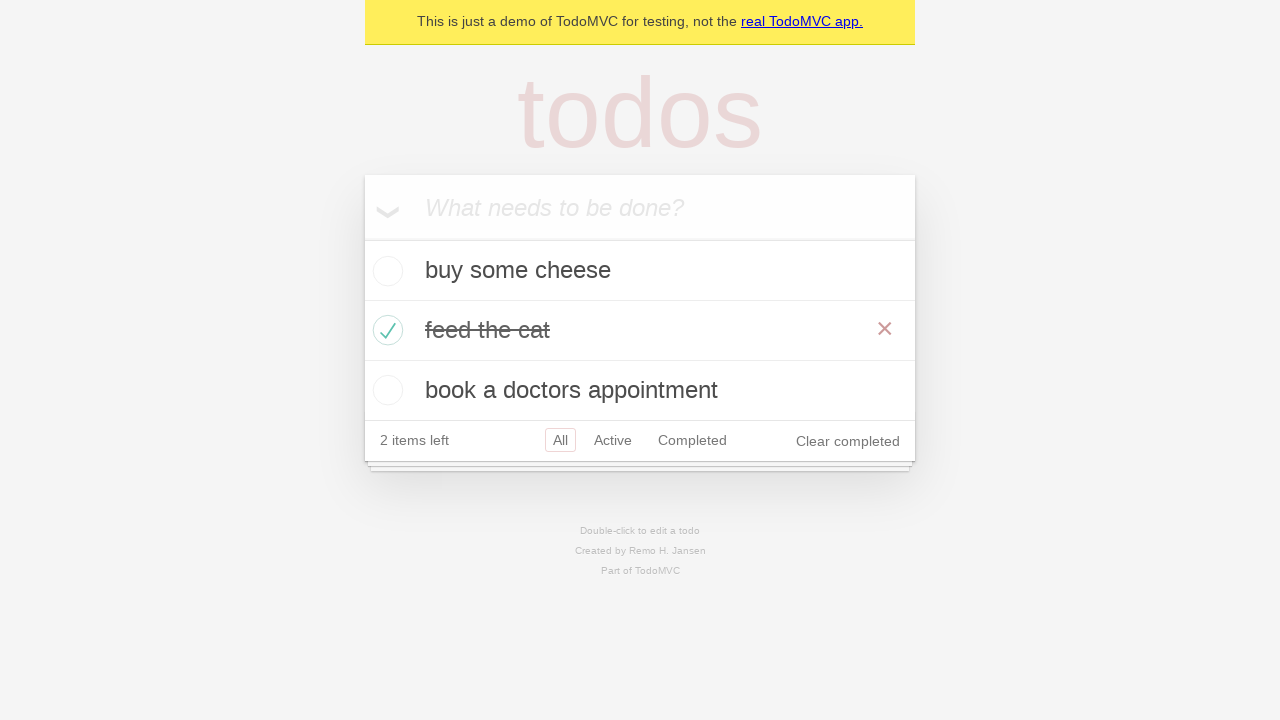

Clicked 'All' filter link at (560, 440) on internal:role=link[name="All"i]
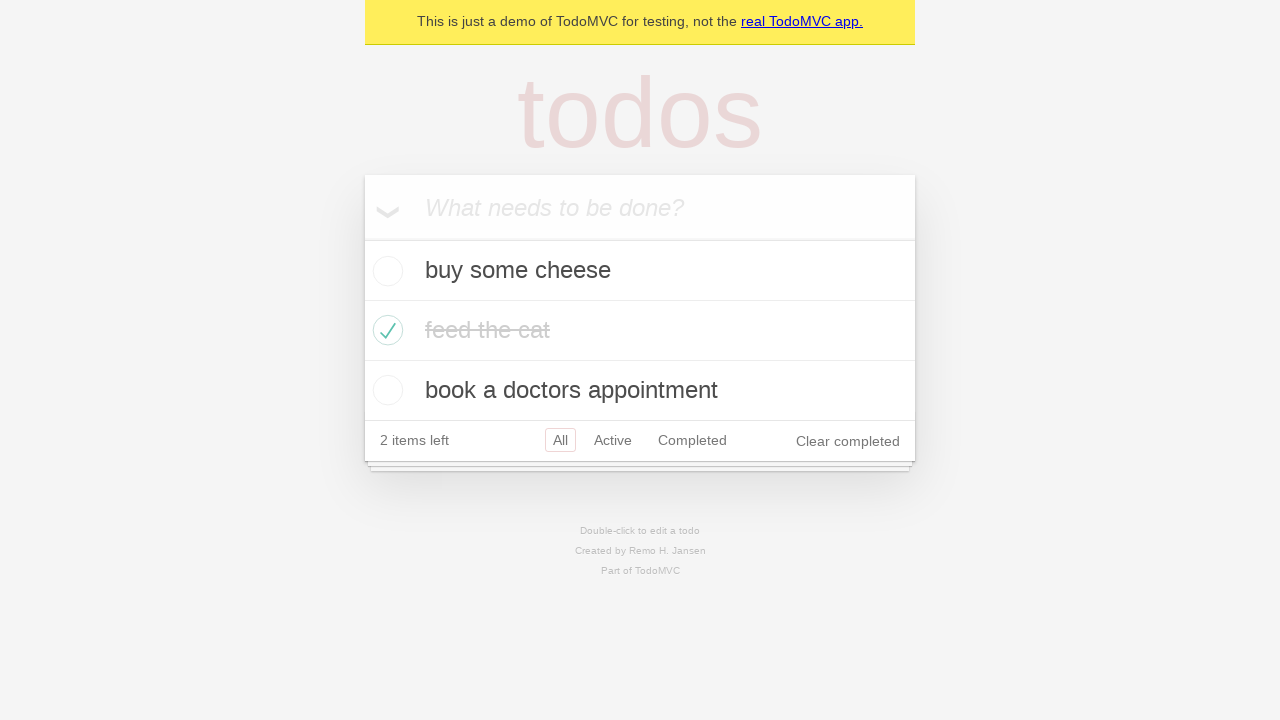

Clicked 'Active' filter link at (613, 440) on internal:role=link[name="Active"i]
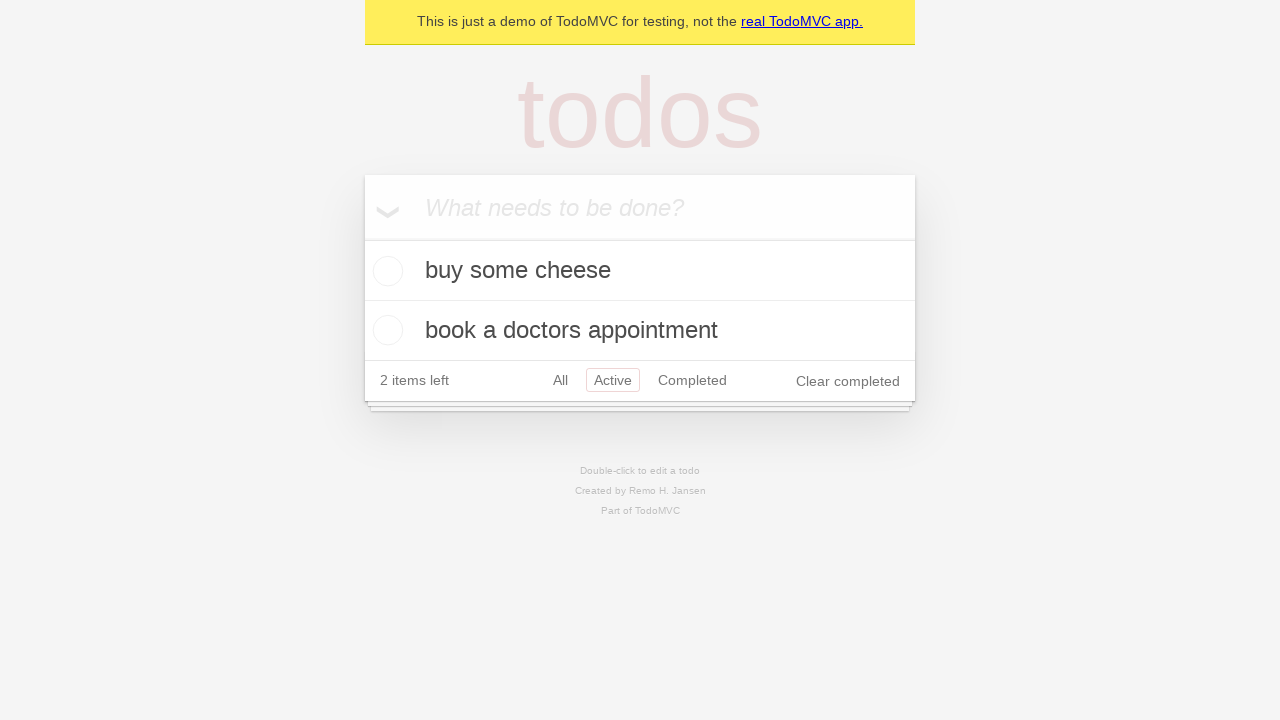

Clicked 'Completed' filter link at (692, 380) on internal:role=link[name="Completed"i]
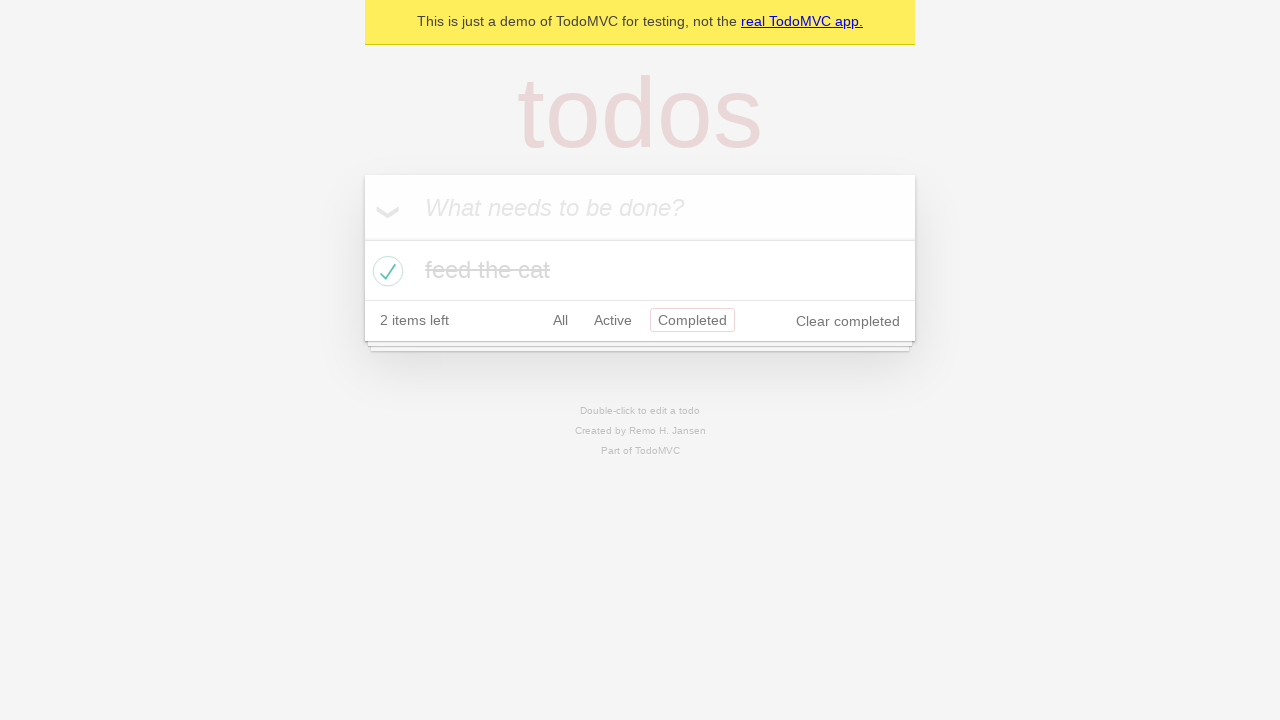

Navigated back from Completed filter
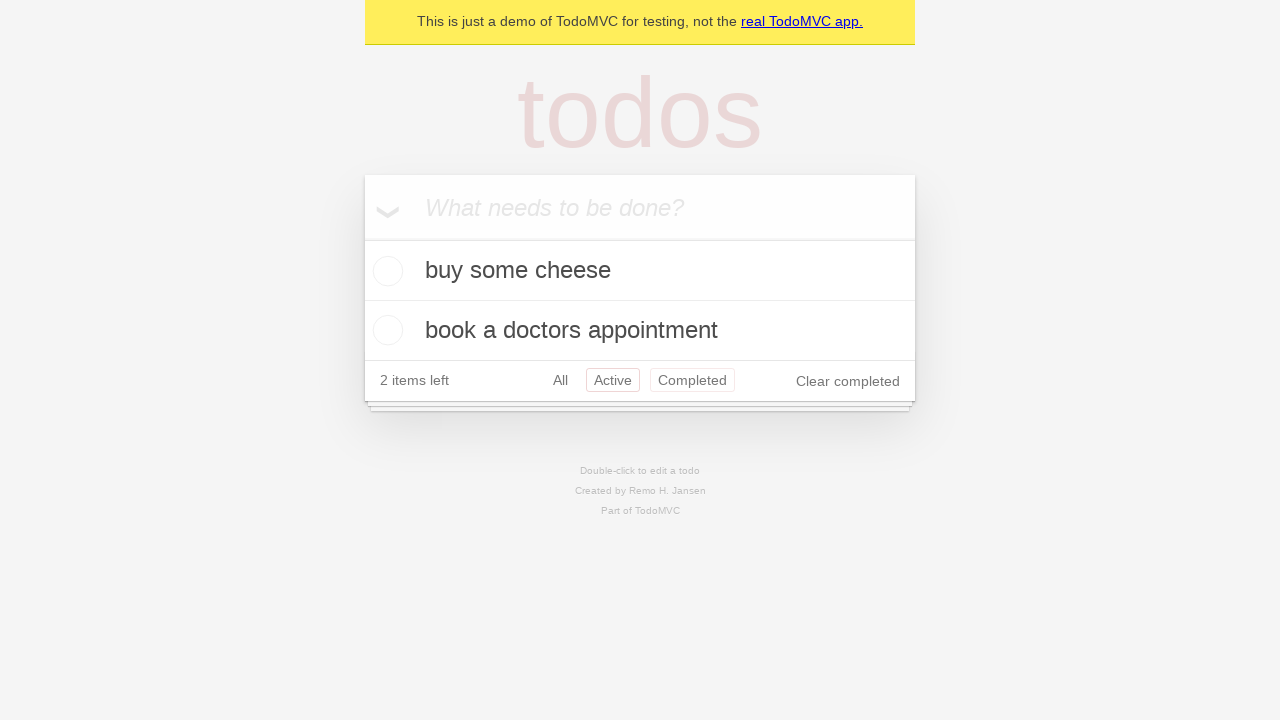

Navigated back from Active filter
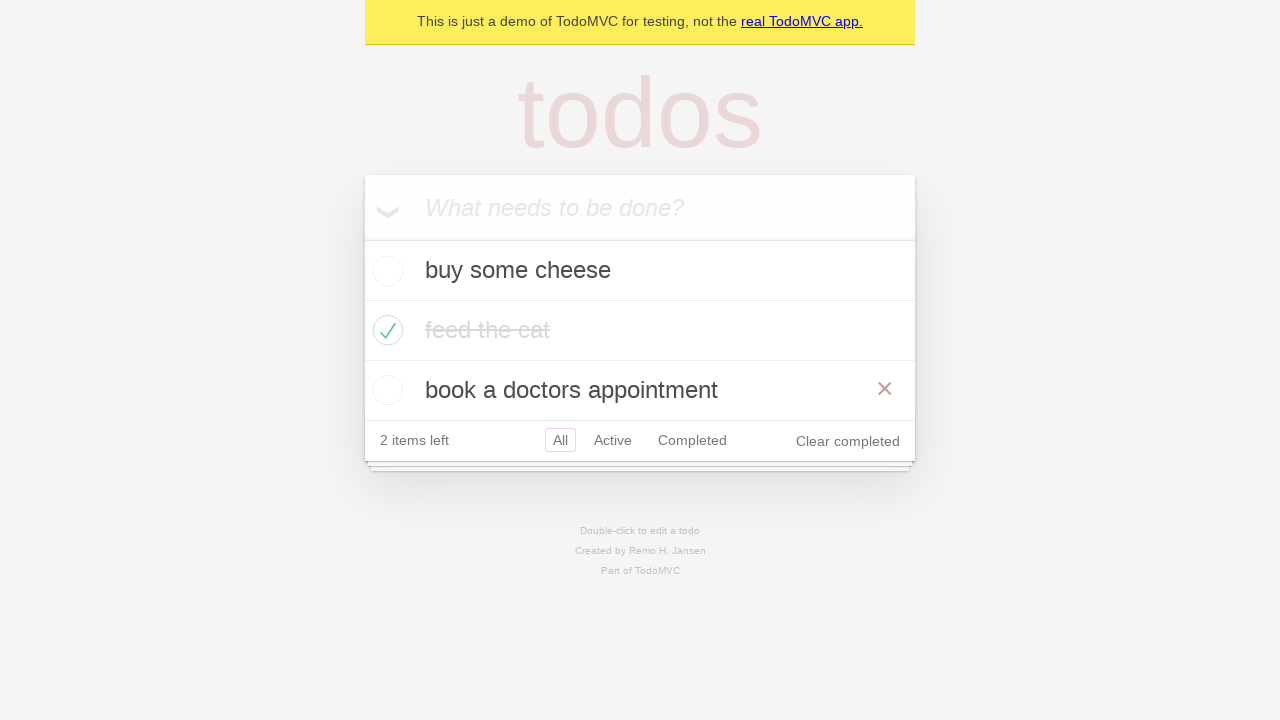

Waited for todo items to load after back navigation
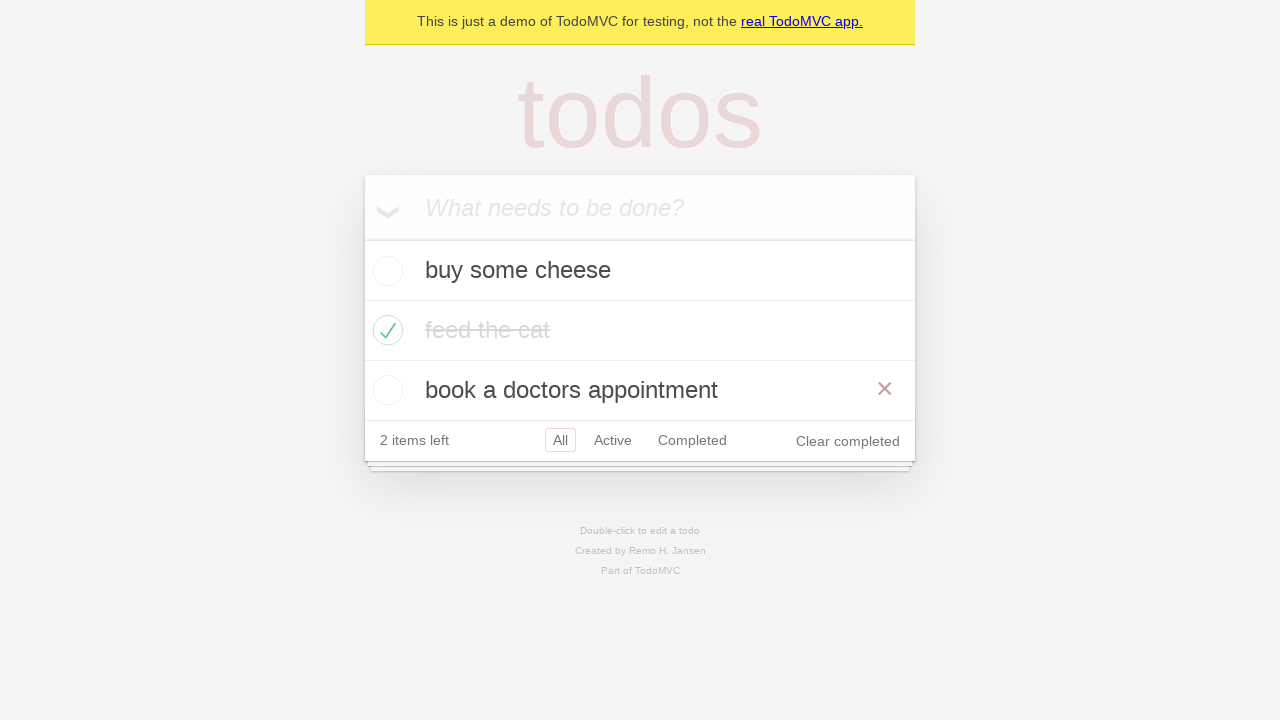

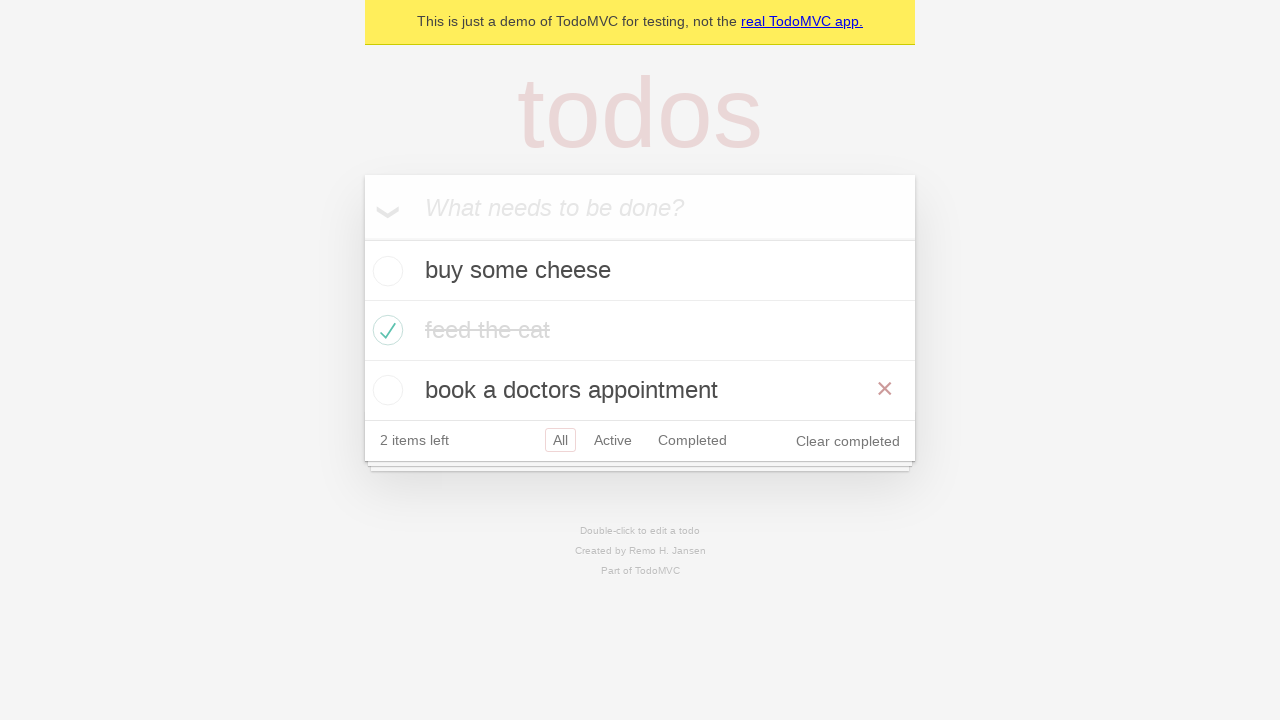